Creates todos, marks some as completed, adds more todos, and verifies the total count in "All" tab

Starting URL: https://todomvc.com/examples/react/dist/

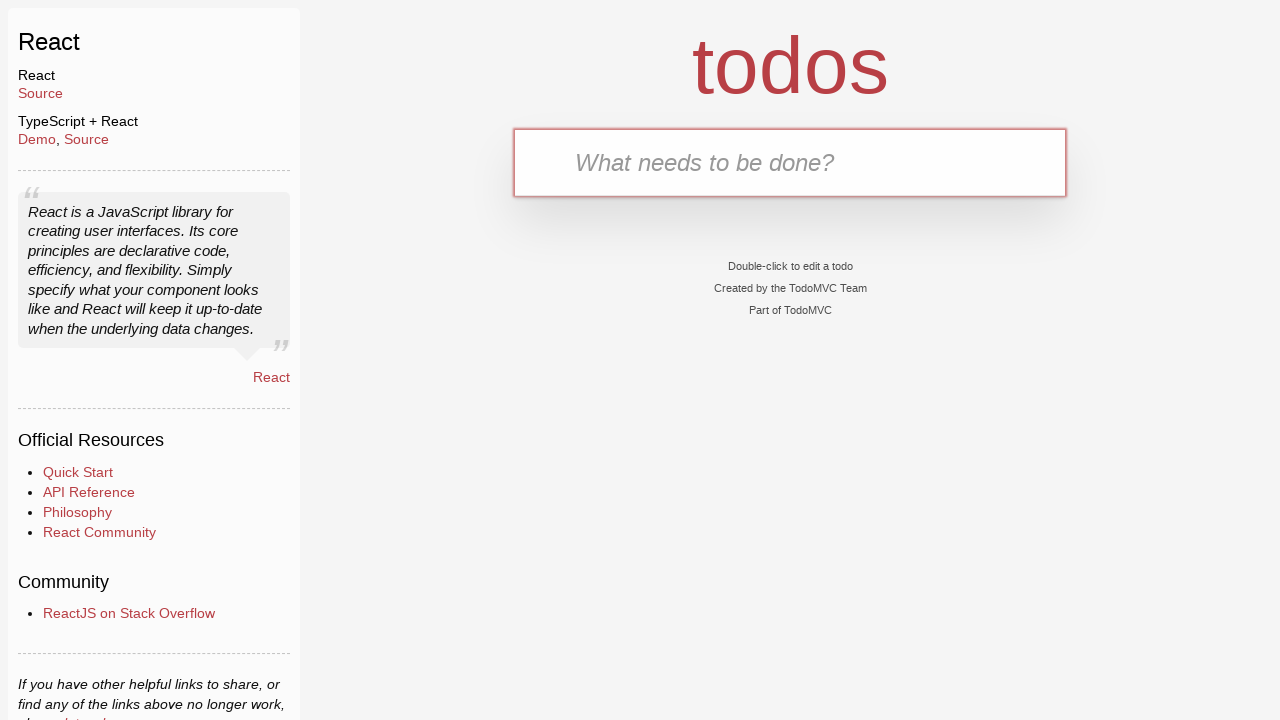

Filled todo input with 'EECE' on input#todo-input
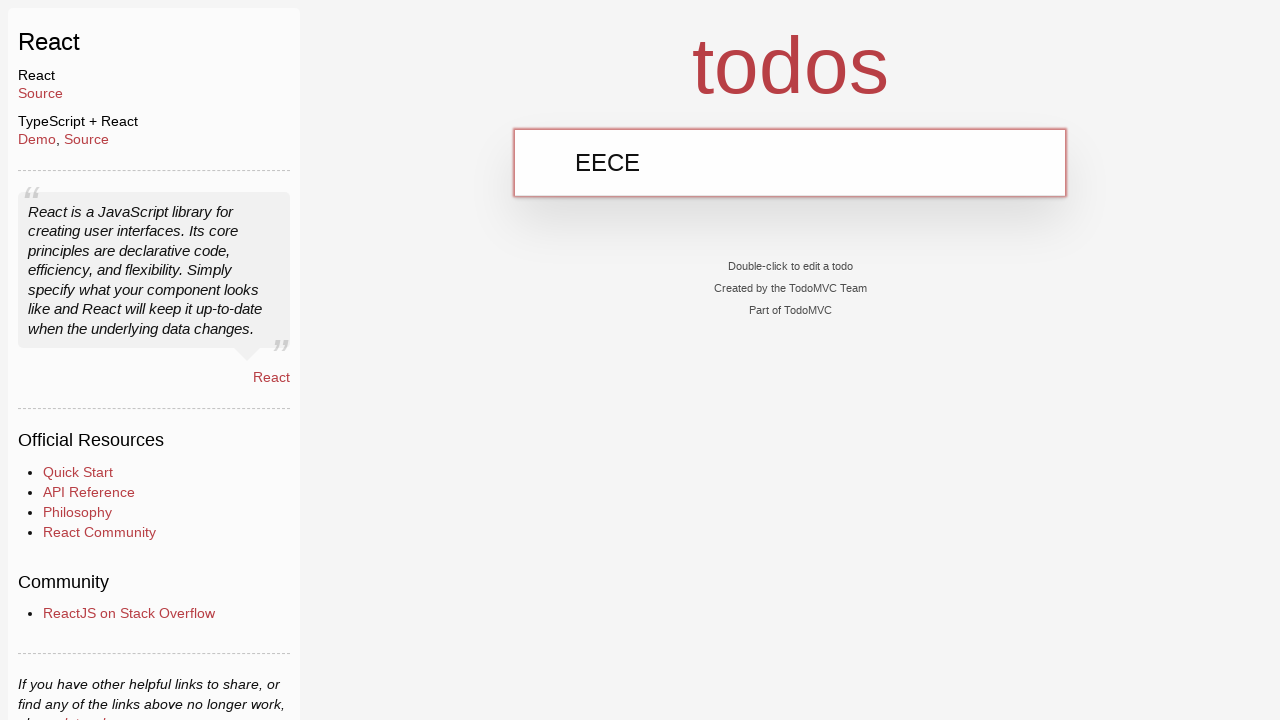

Pressed Enter to create todo 'EECE' on input#todo-input
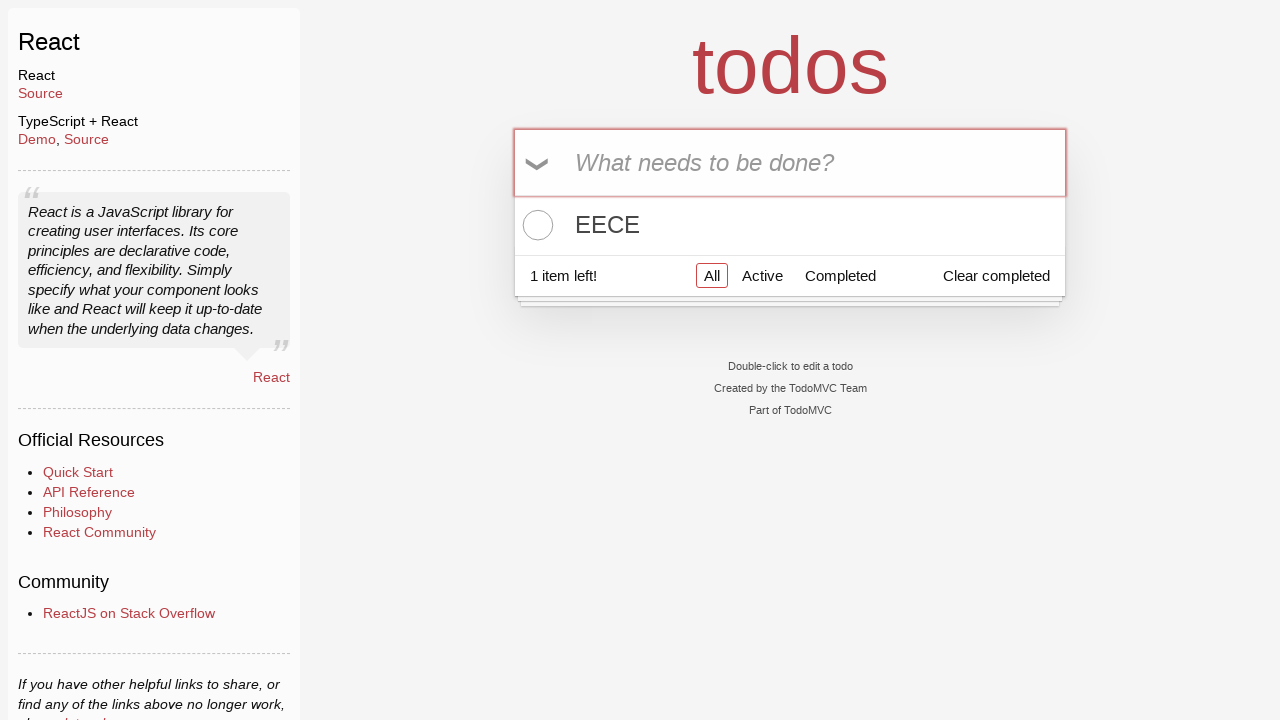

Filled todo input with 'CCA' on input#todo-input
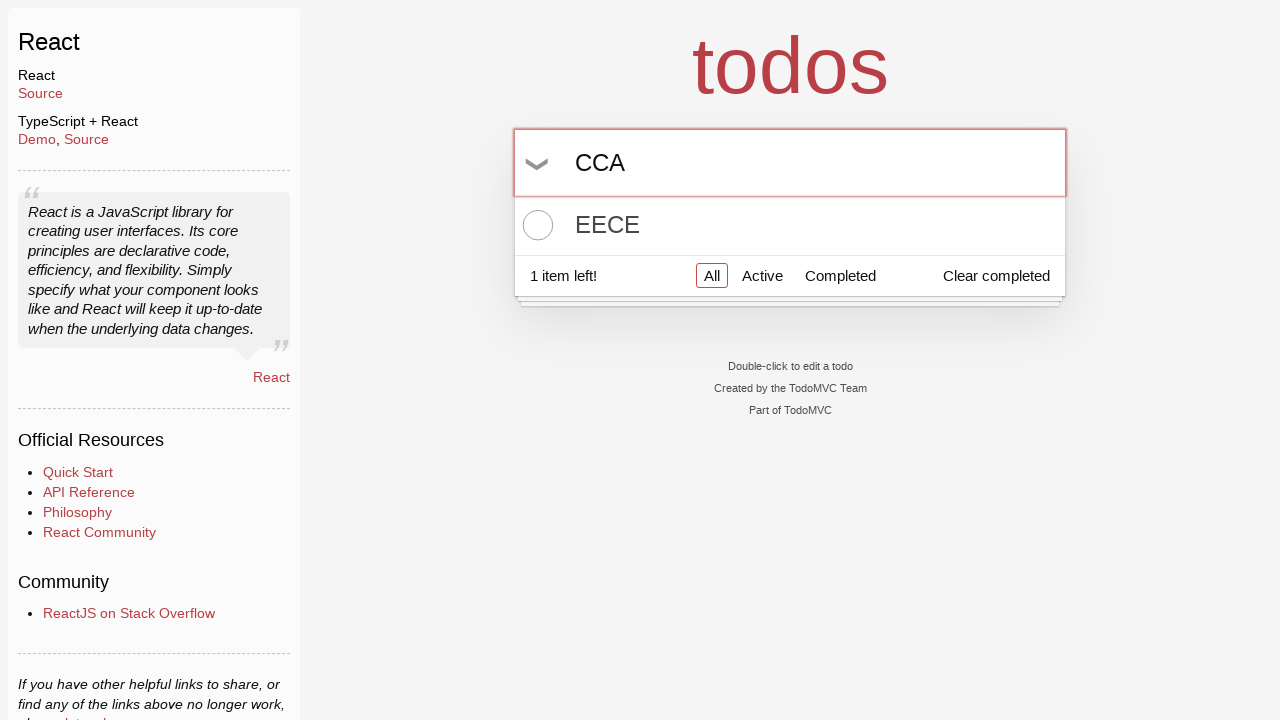

Pressed Enter to create todo 'CCA' on input#todo-input
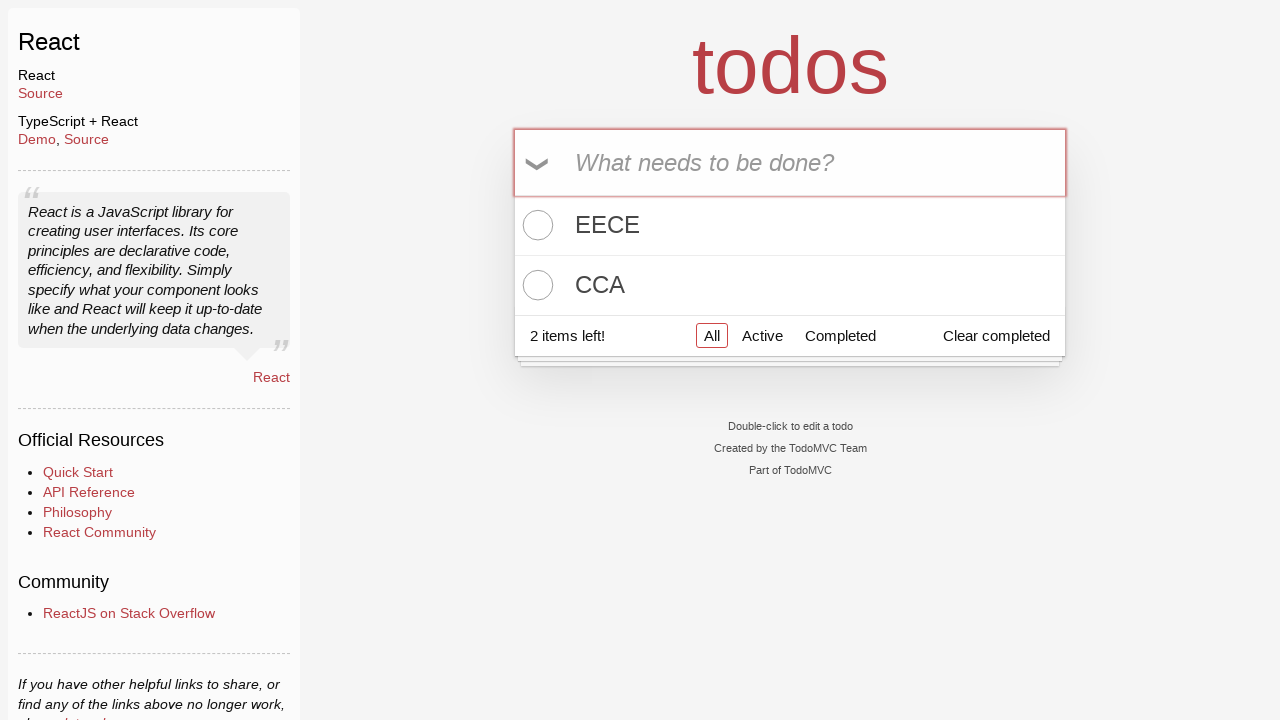

Filled todo input with 'BCDCE' on input#todo-input
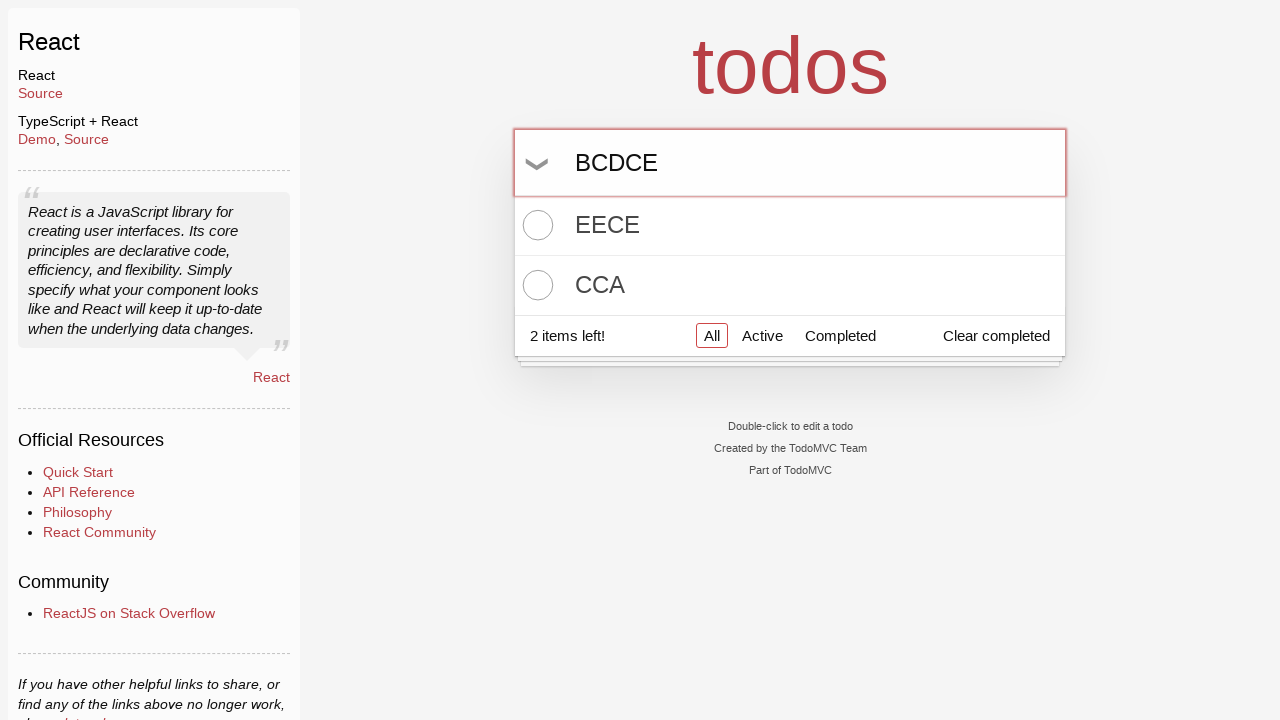

Pressed Enter to create todo 'BCDCE' on input#todo-input
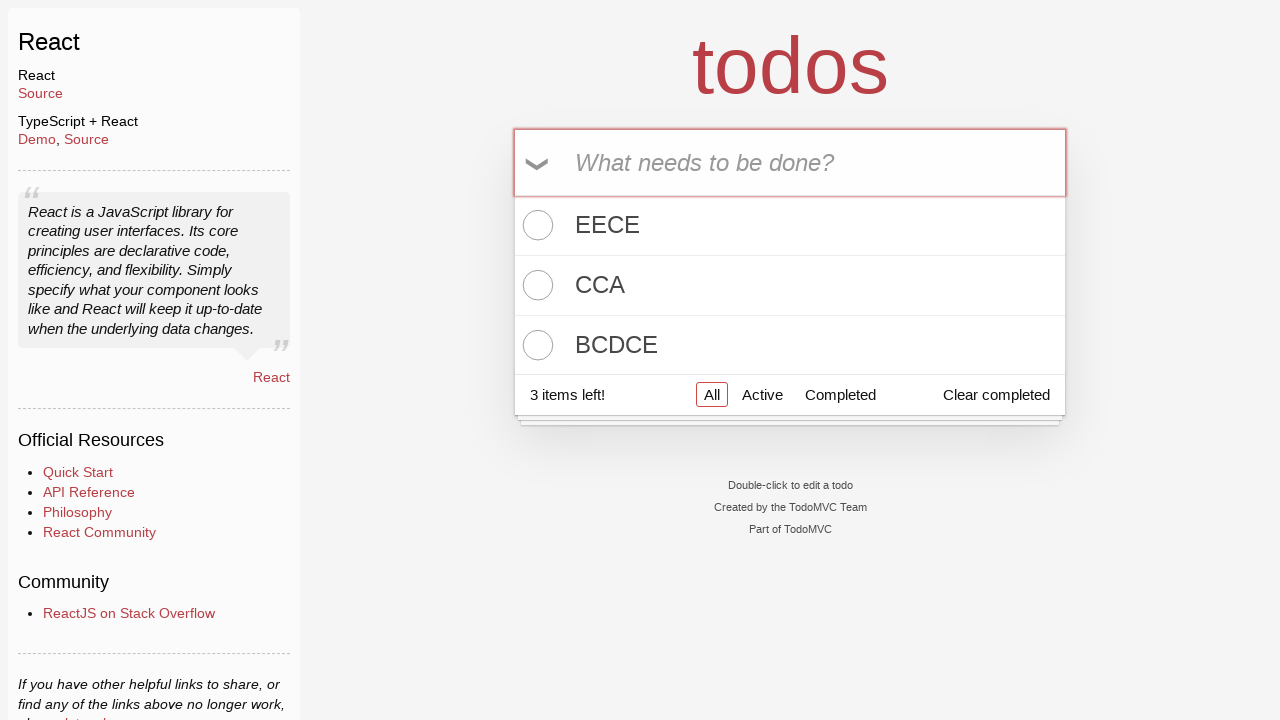

Filled todo input with 'CBC' on input#todo-input
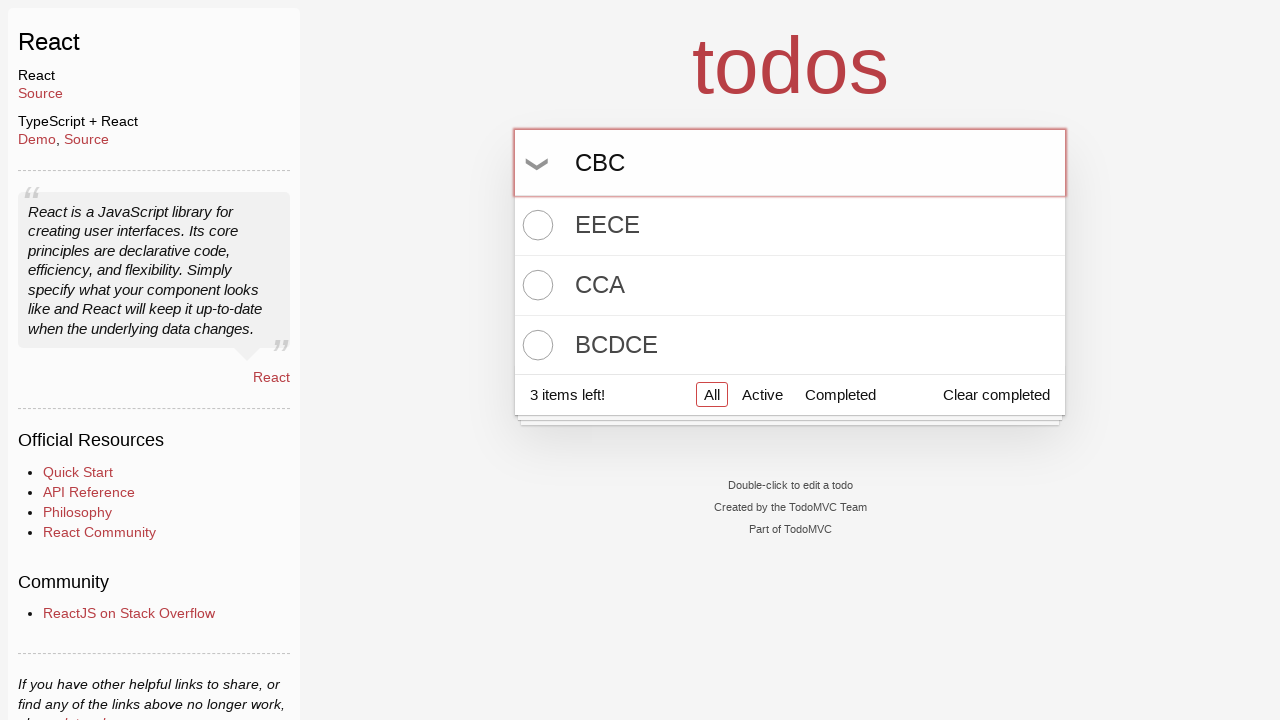

Pressed Enter to create todo 'CBC' on input#todo-input
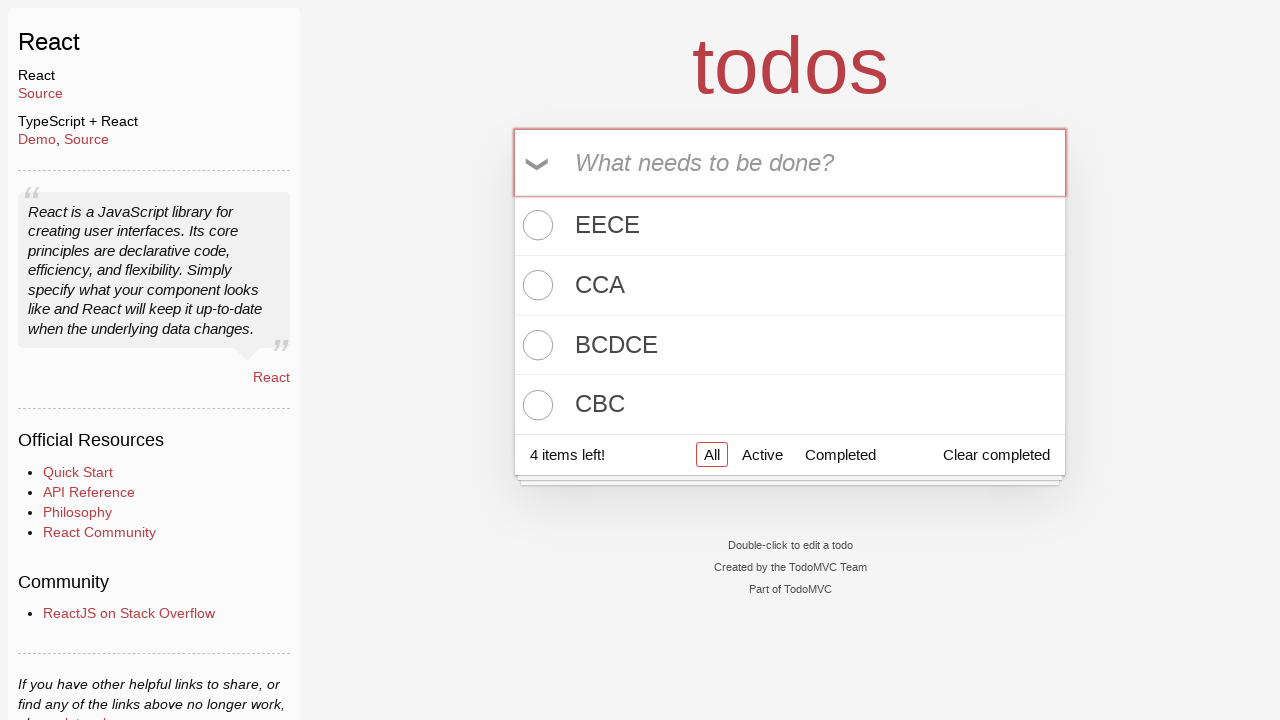

Filled todo input with 'DAEC' on input#todo-input
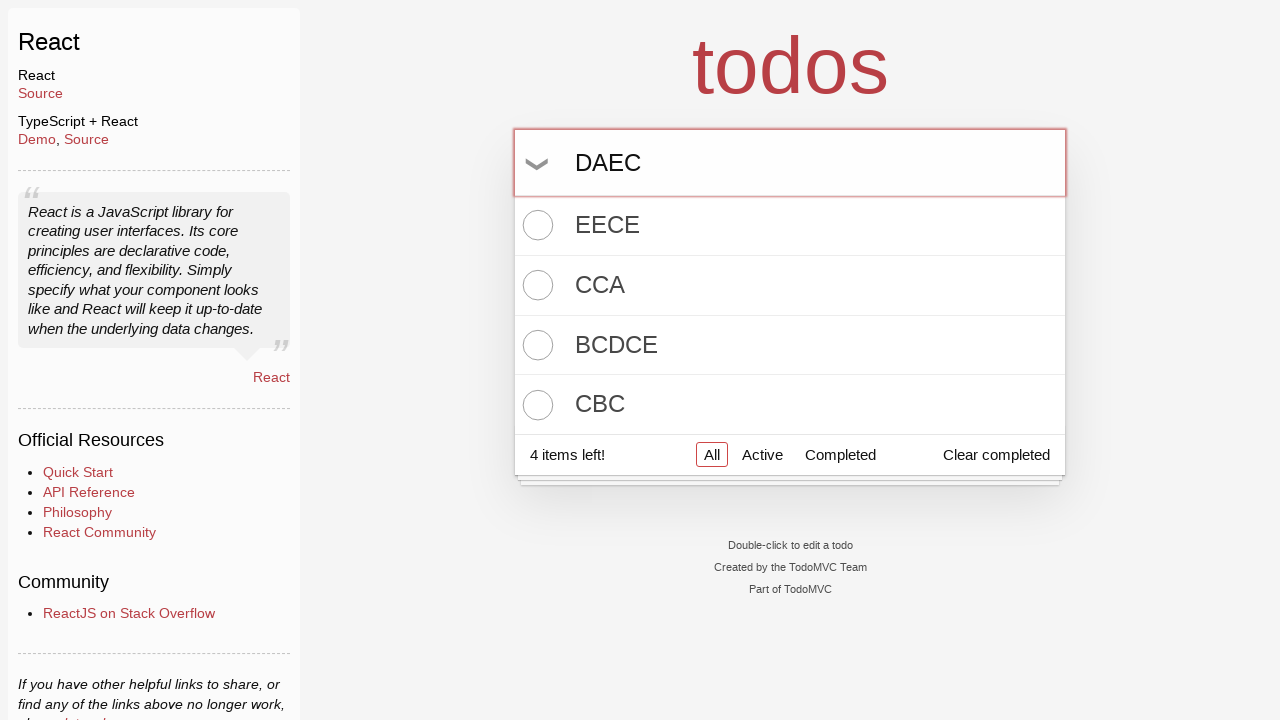

Pressed Enter to create todo 'DAEC' on input#todo-input
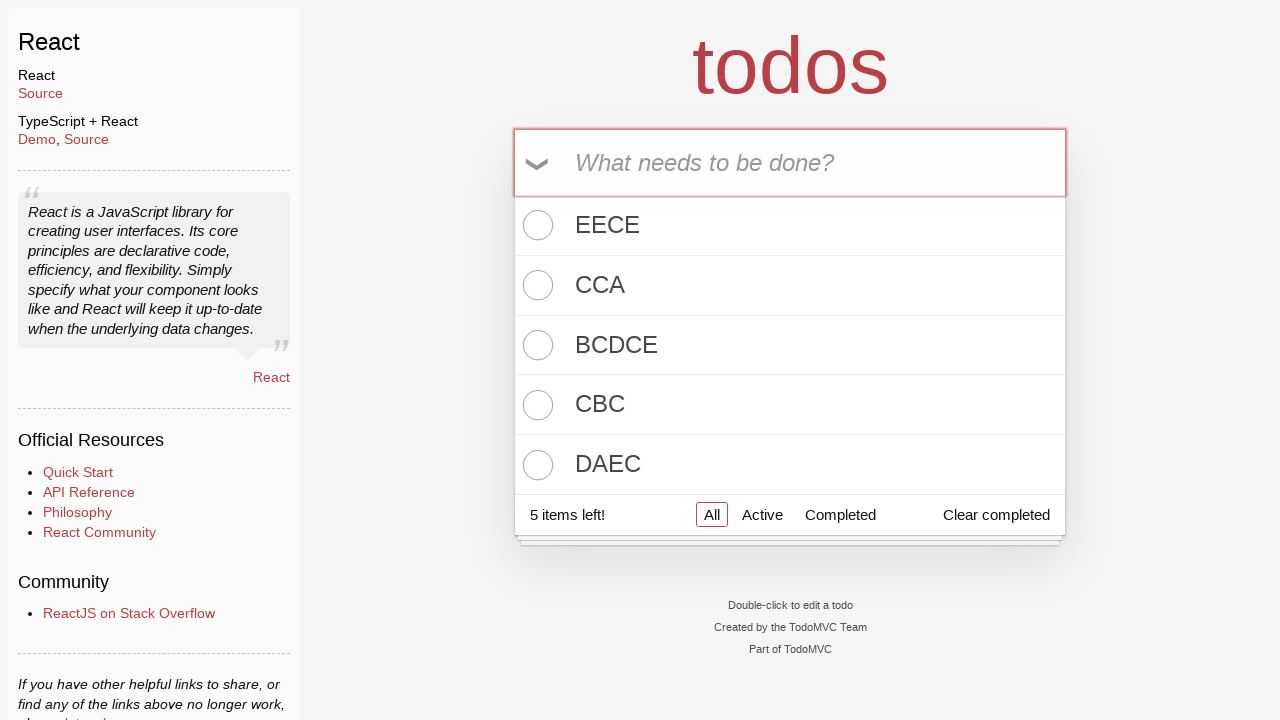

Clicked 'complete all' toggle to mark all 5 todos as completed at (539, 163) on input.toggle-all
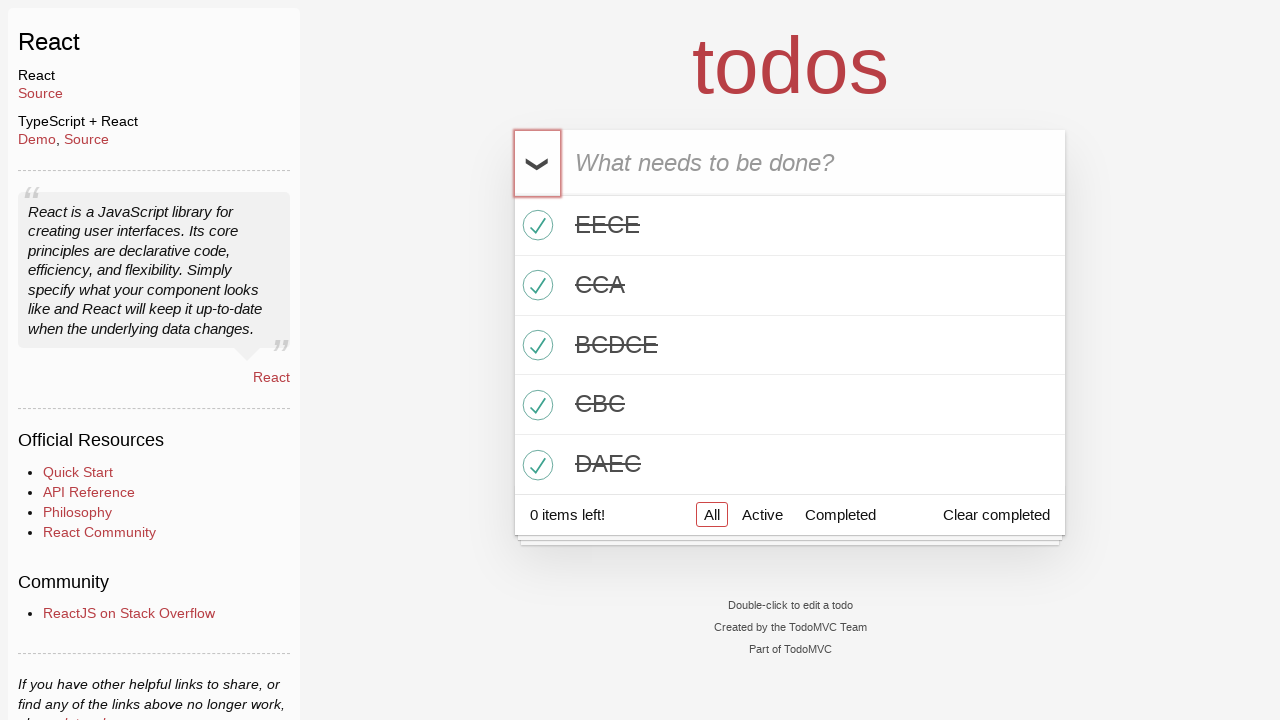

Filled todo input with 'ECDE' on input#todo-input
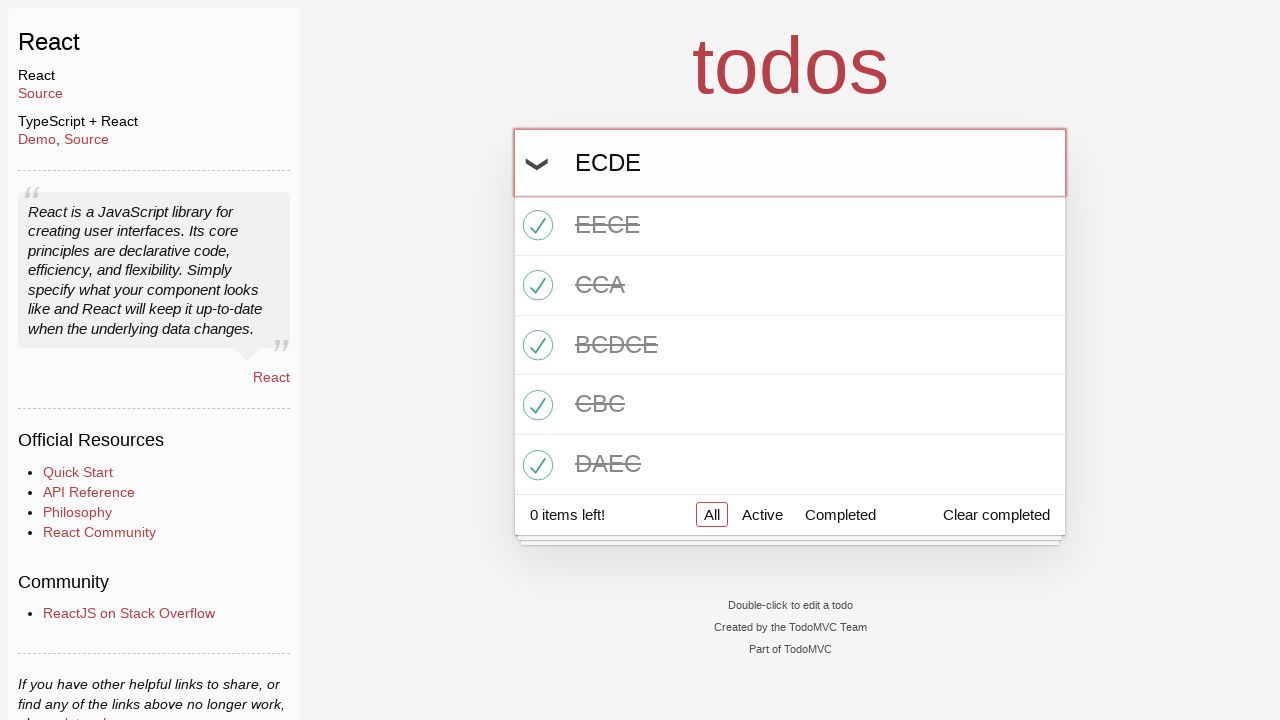

Pressed Enter to create todo 'ECDE' on input#todo-input
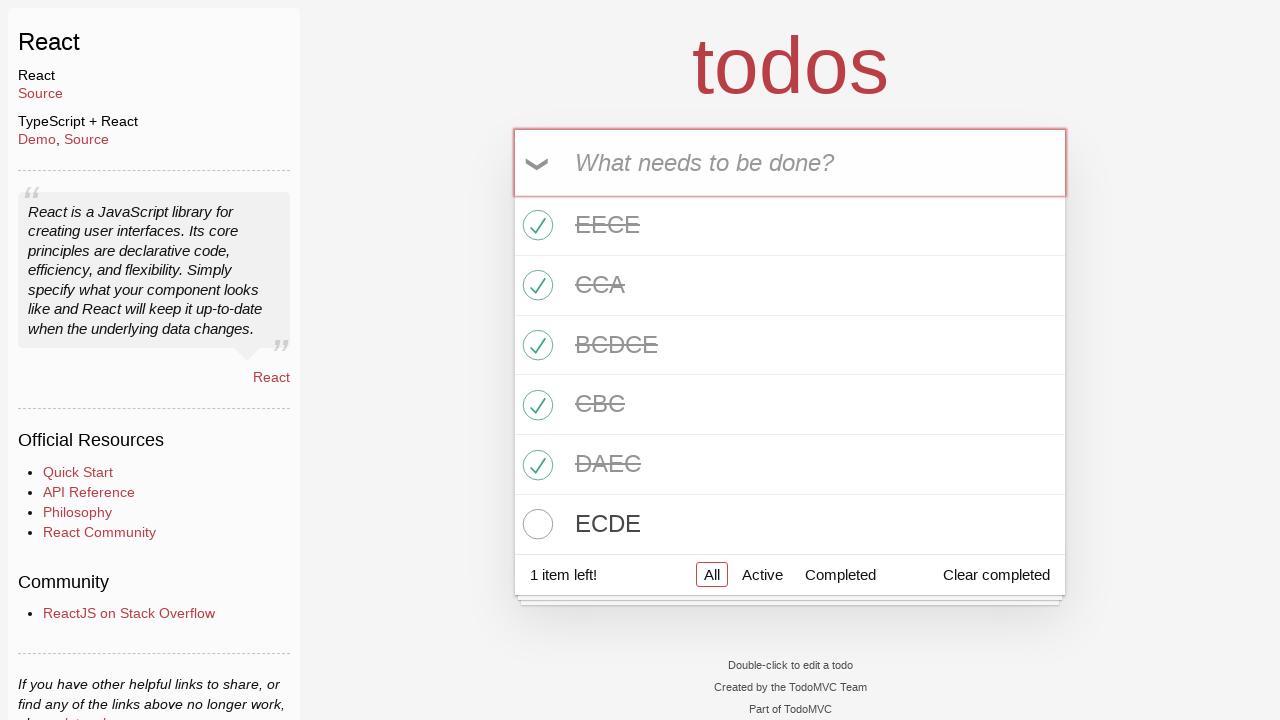

Filled todo input with 'ABCAD' on input#todo-input
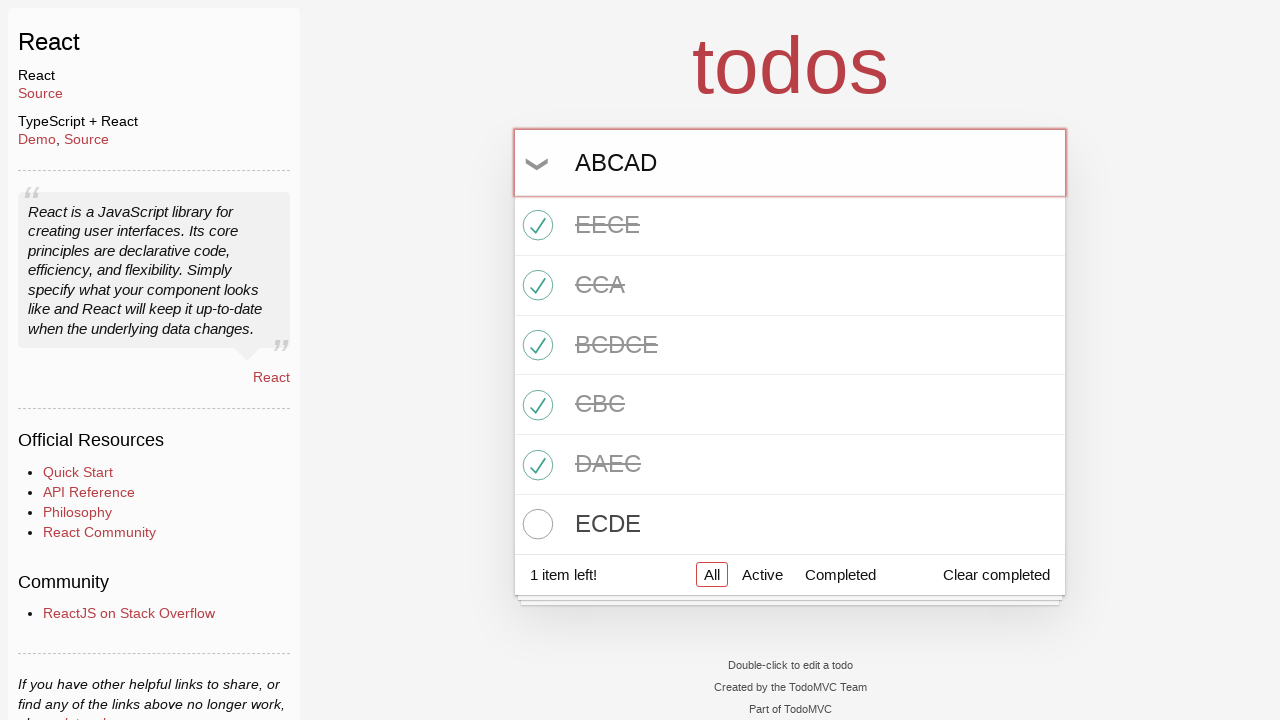

Pressed Enter to create todo 'ABCAD' on input#todo-input
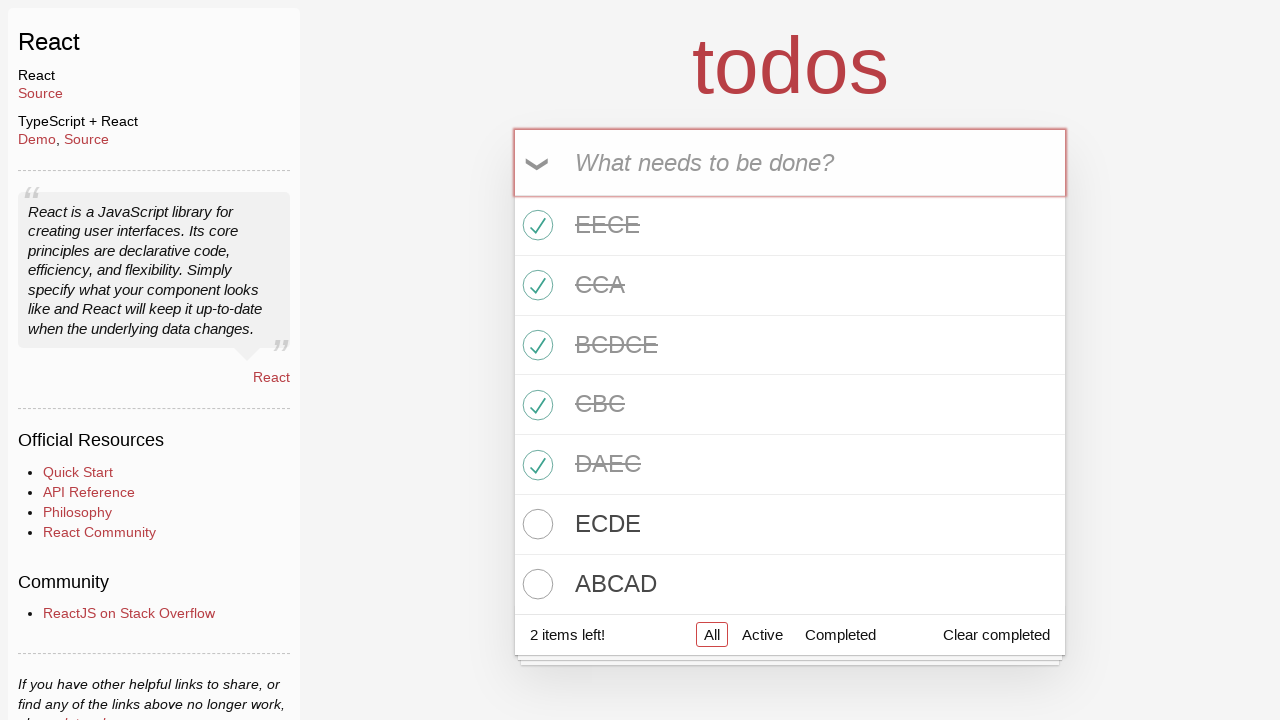

Filled todo input with 'DDB' on input#todo-input
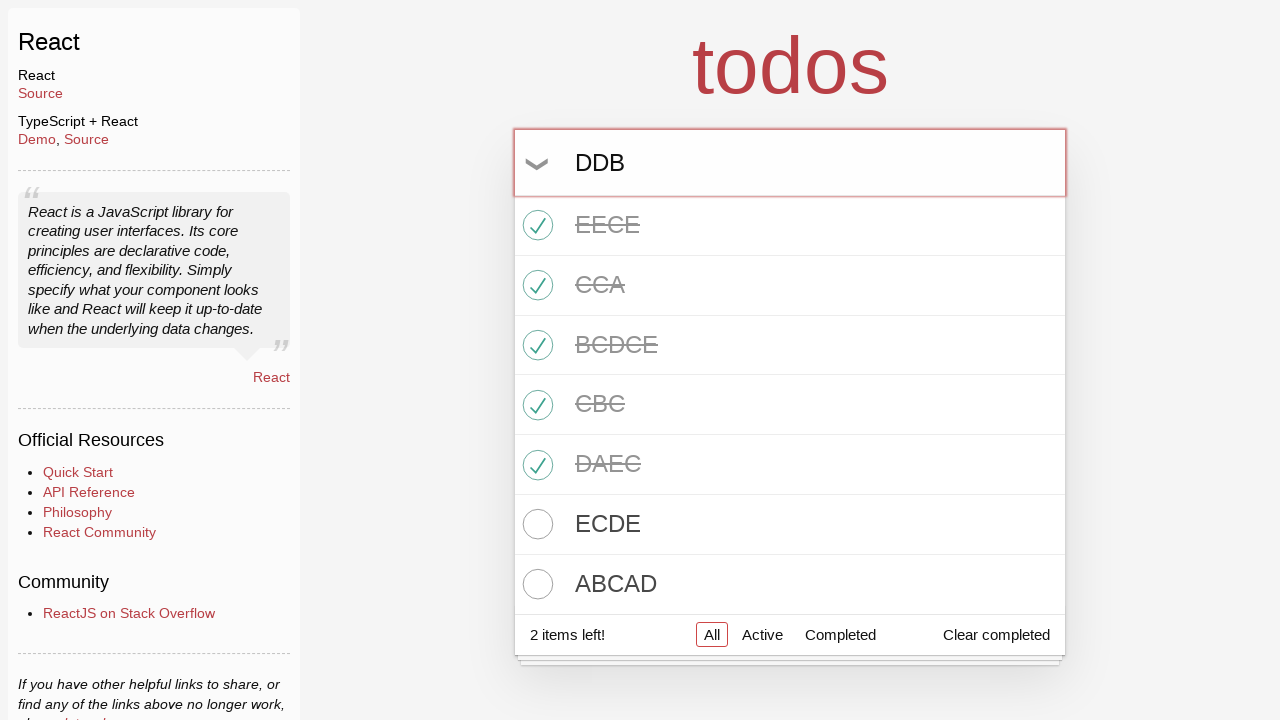

Pressed Enter to create todo 'DDB' on input#todo-input
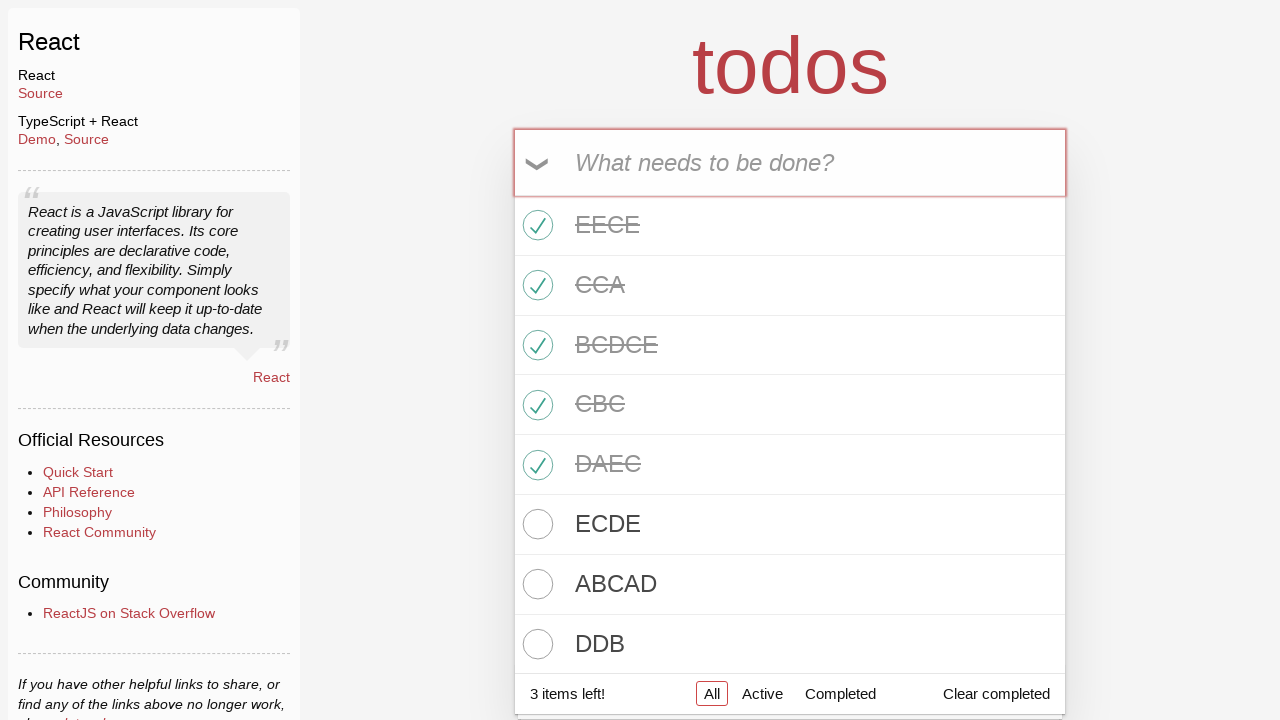

Filled todo input with 'AAEAB' on input#todo-input
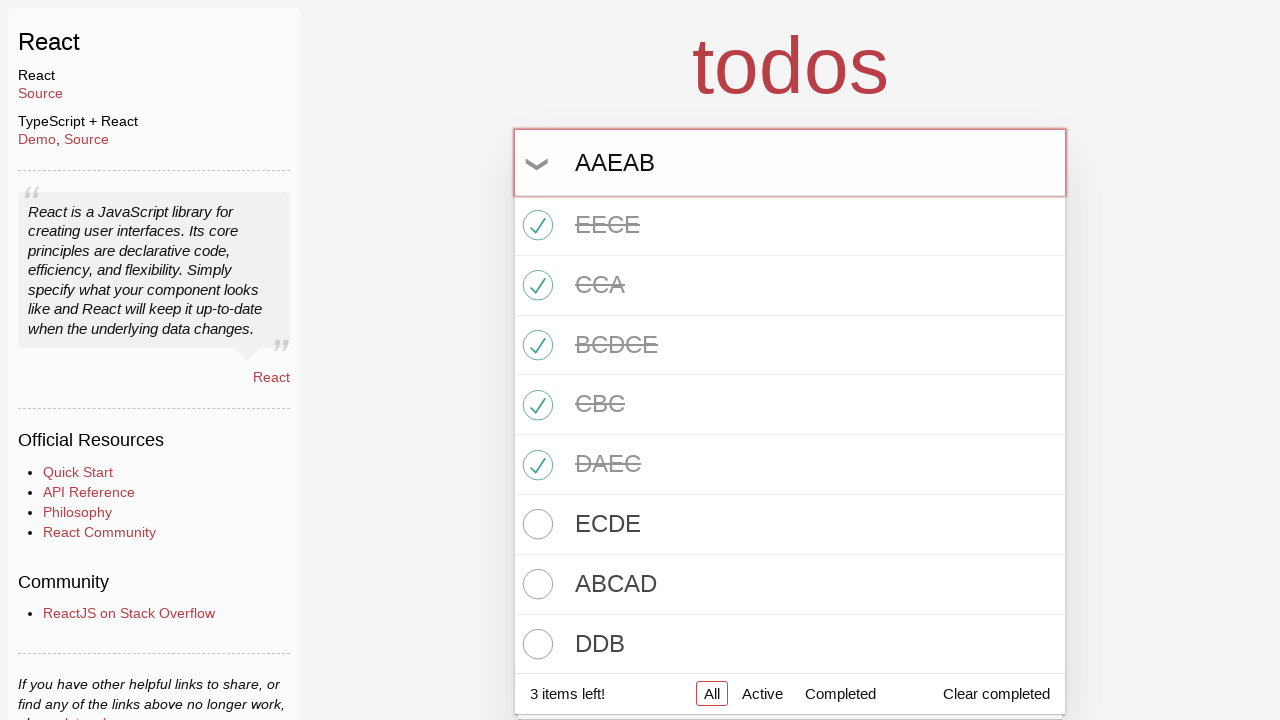

Pressed Enter to create todo 'AAEAB' on input#todo-input
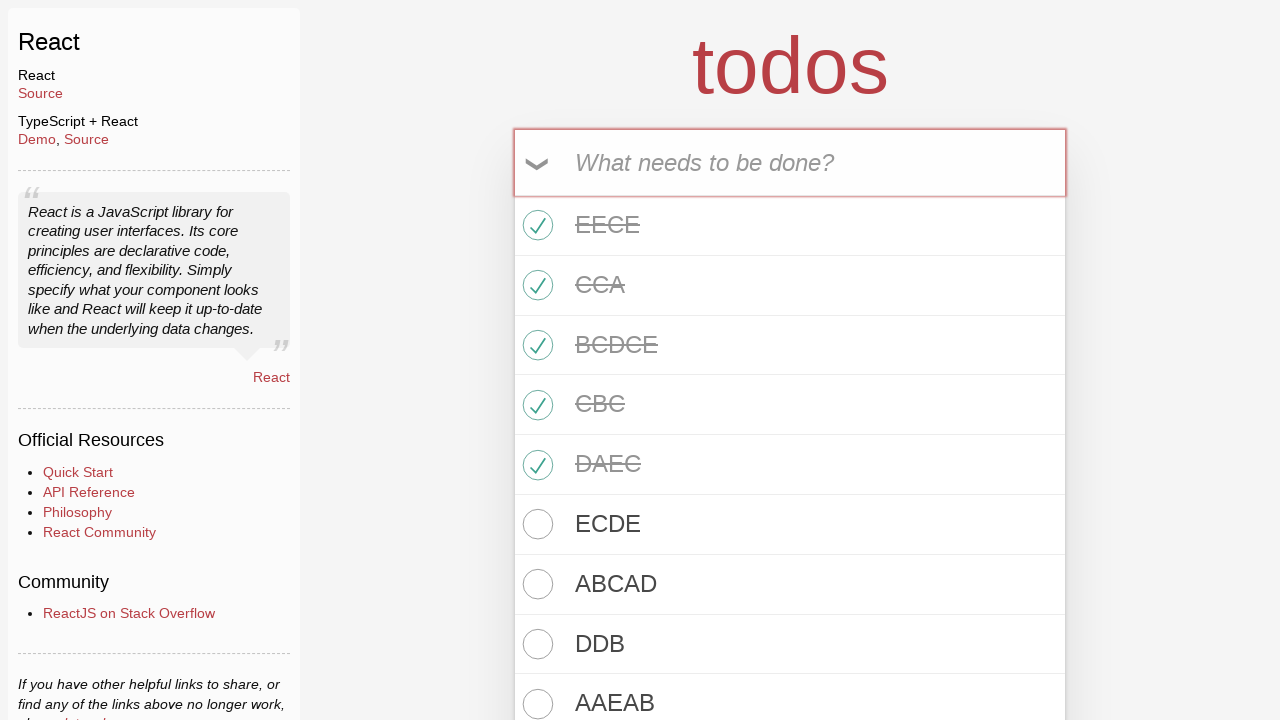

Filled todo input with 'ECEB' on input#todo-input
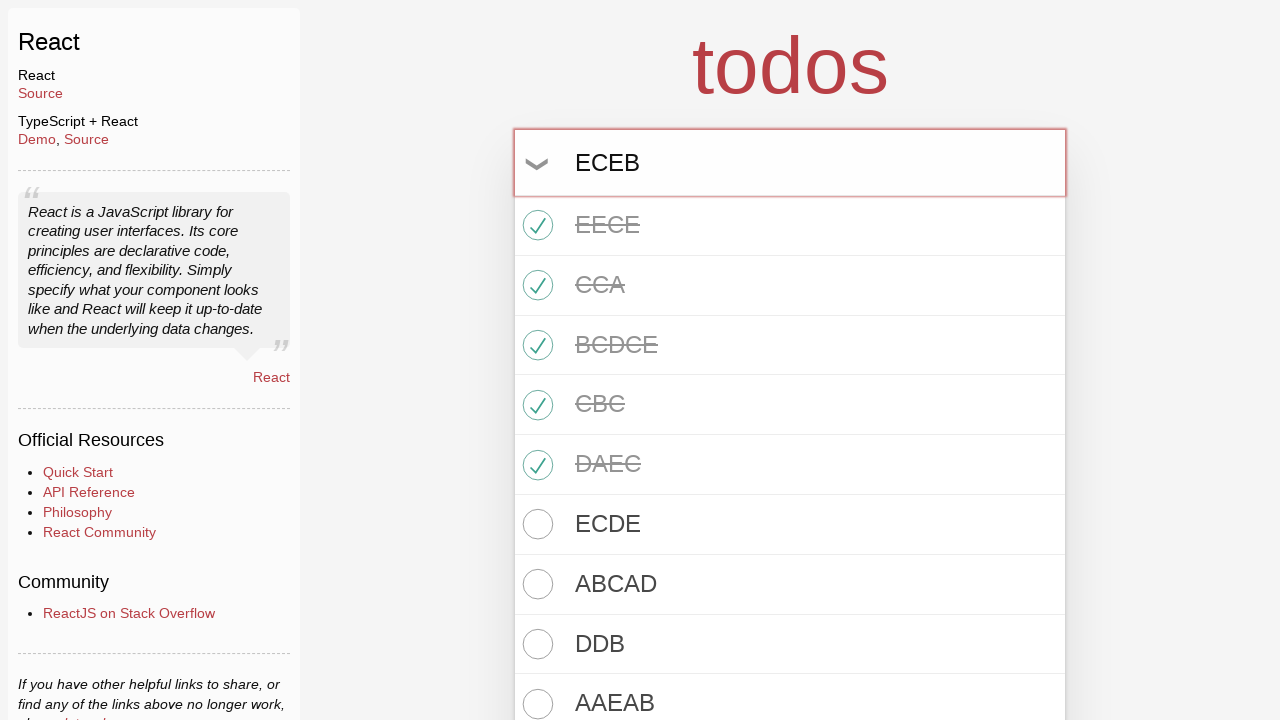

Pressed Enter to create todo 'ECEB' on input#todo-input
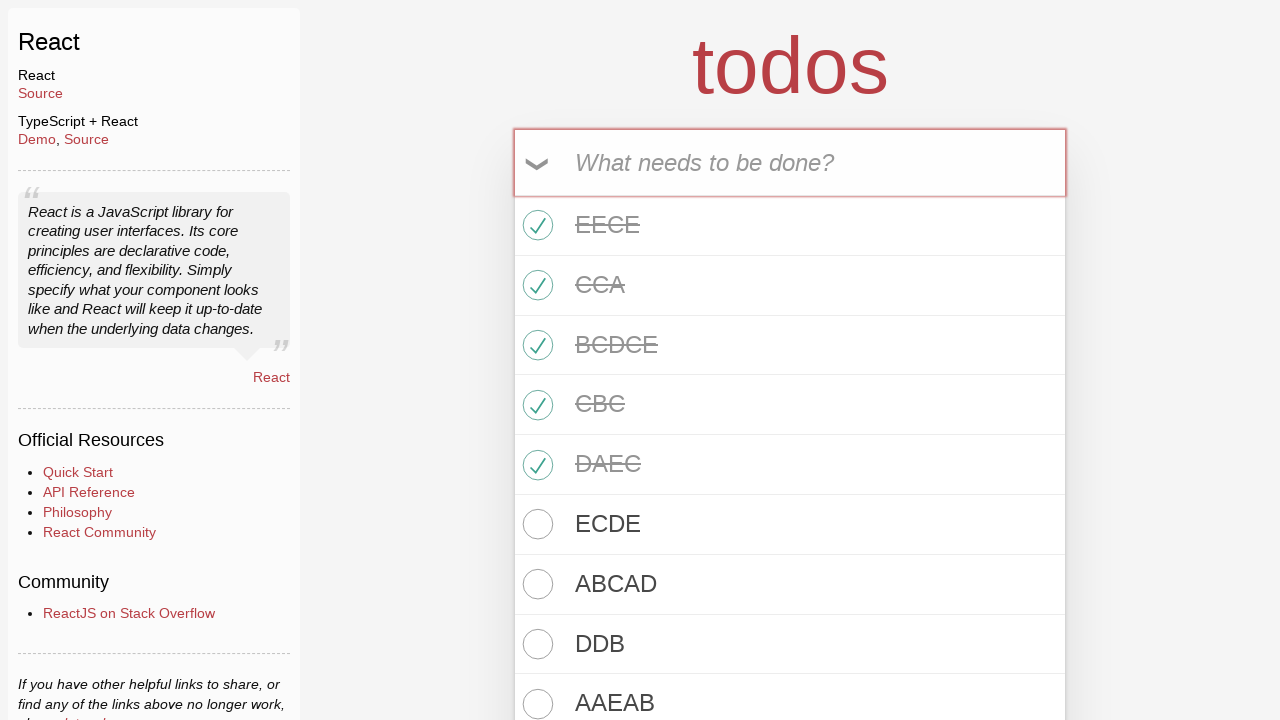

Filled todo input with 'DBDAB' on input#todo-input
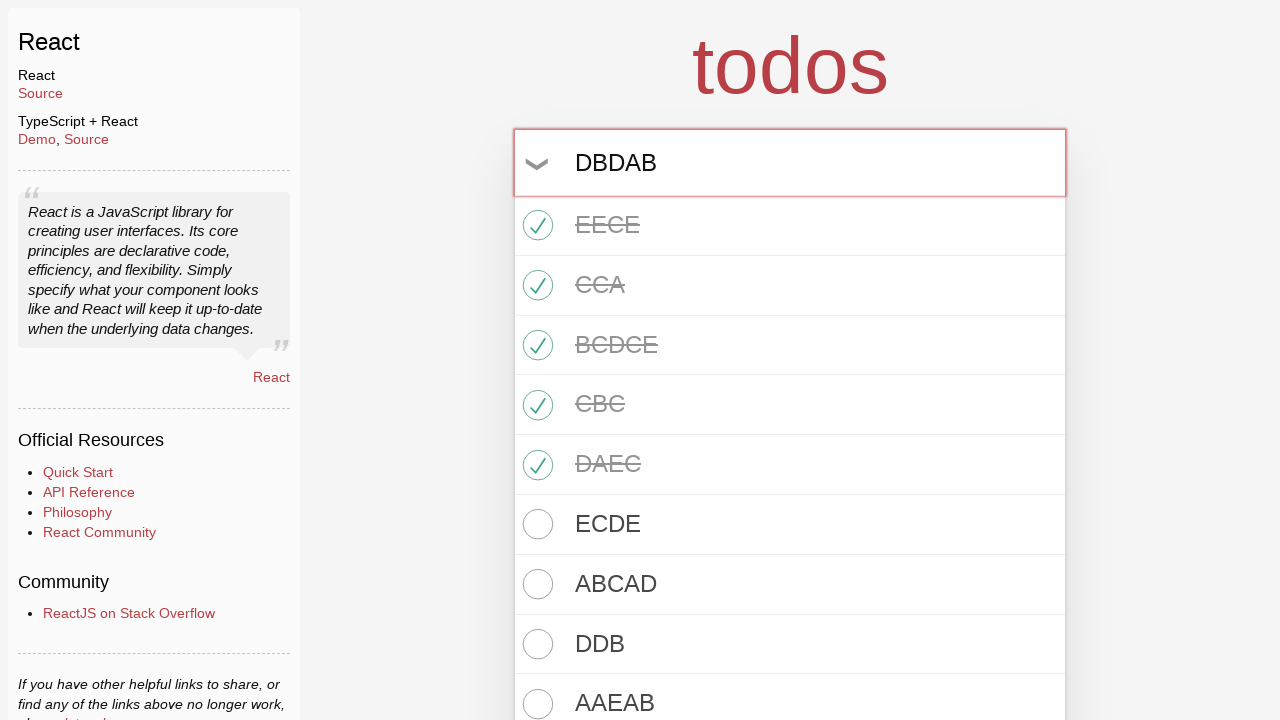

Pressed Enter to create todo 'DBDAB' on input#todo-input
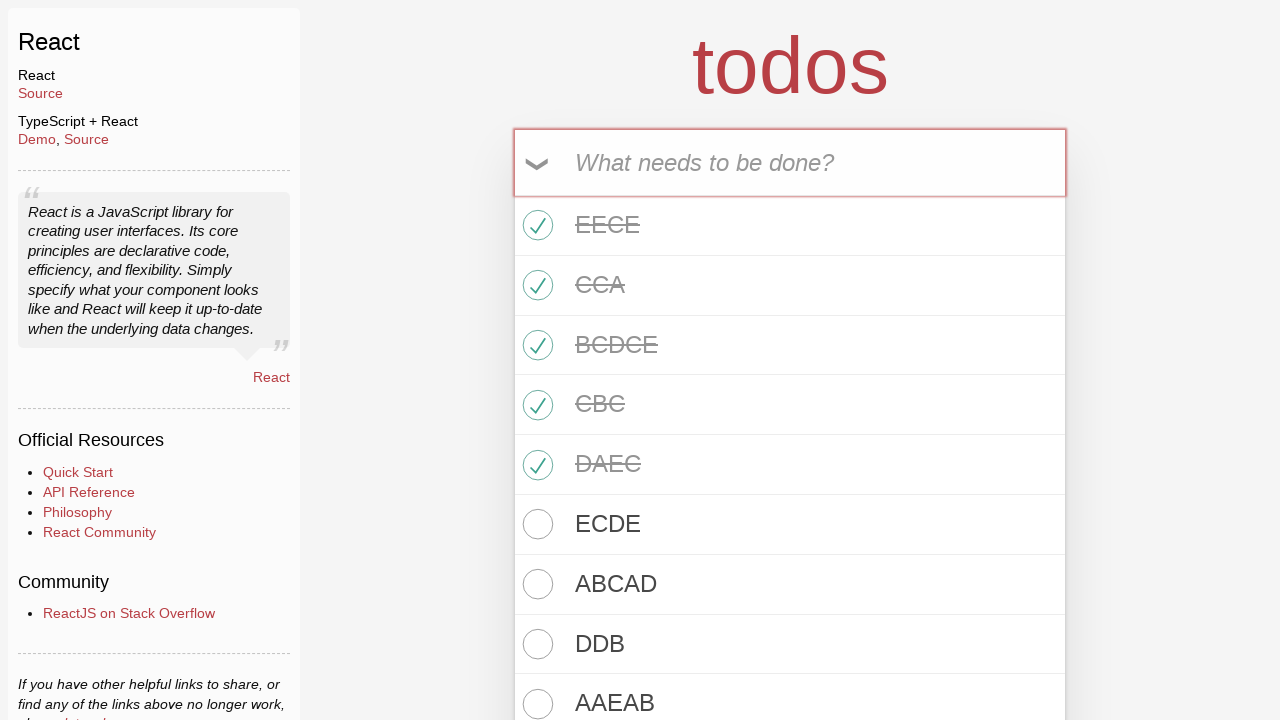

Filled todo input with 'ECEAE' on input#todo-input
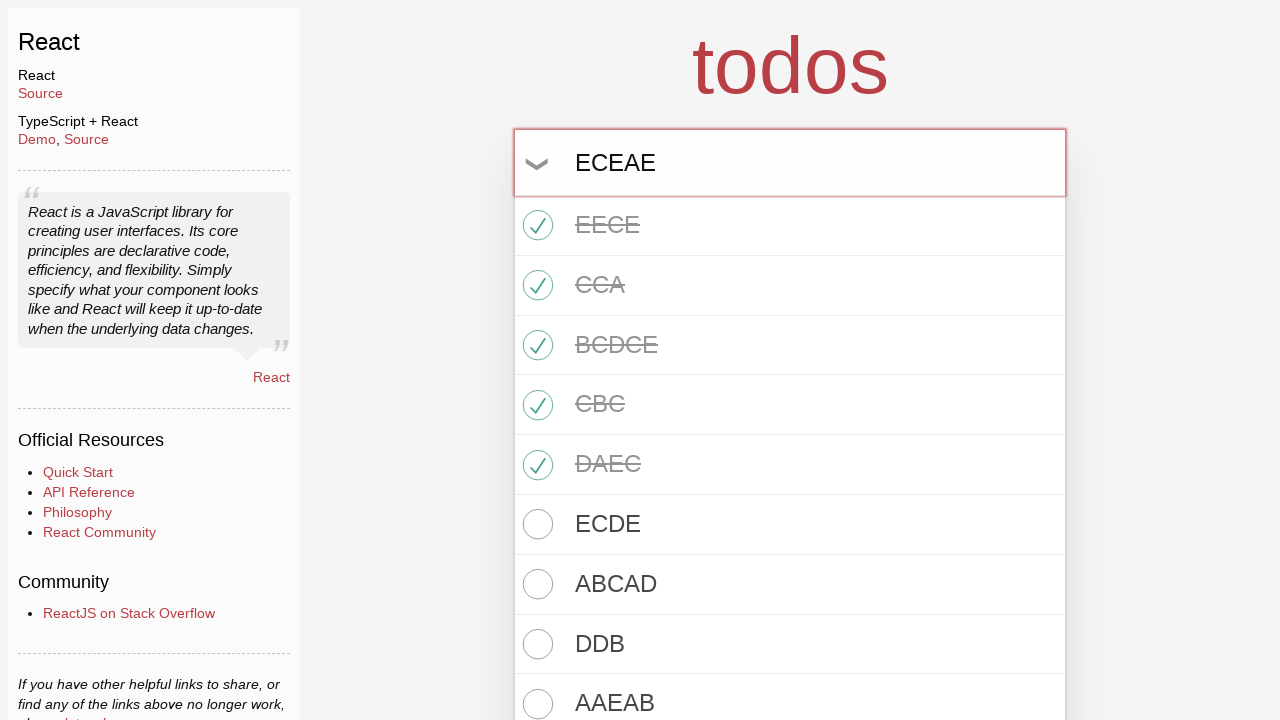

Pressed Enter to create todo 'ECEAE' on input#todo-input
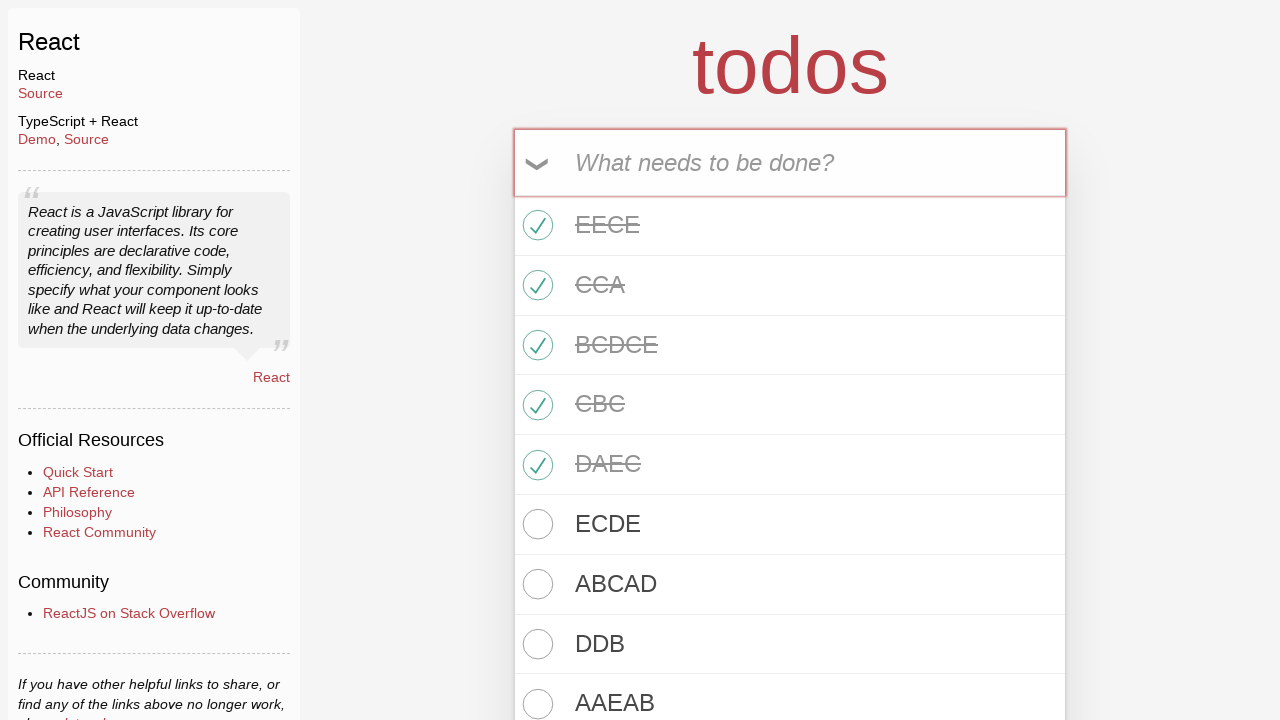

Filled todo input with 'DBB' on input#todo-input
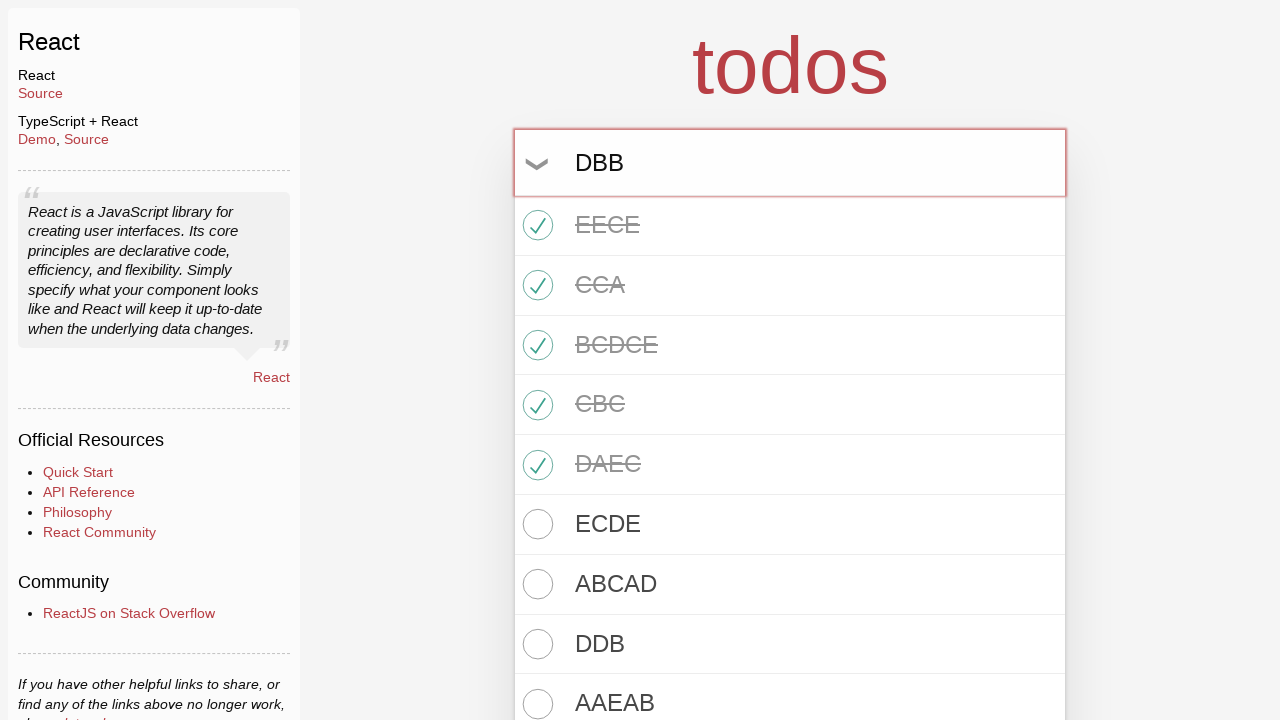

Pressed Enter to create todo 'DBB' on input#todo-input
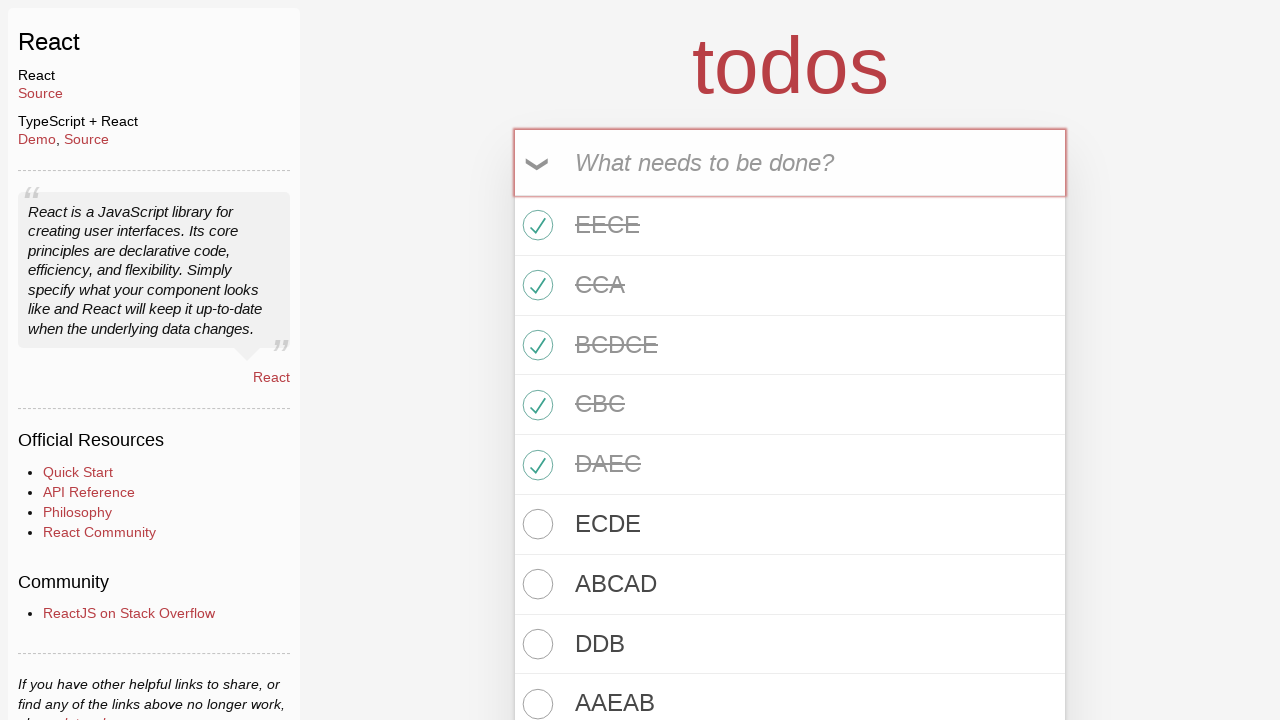

Filled todo input with 'AED' on input#todo-input
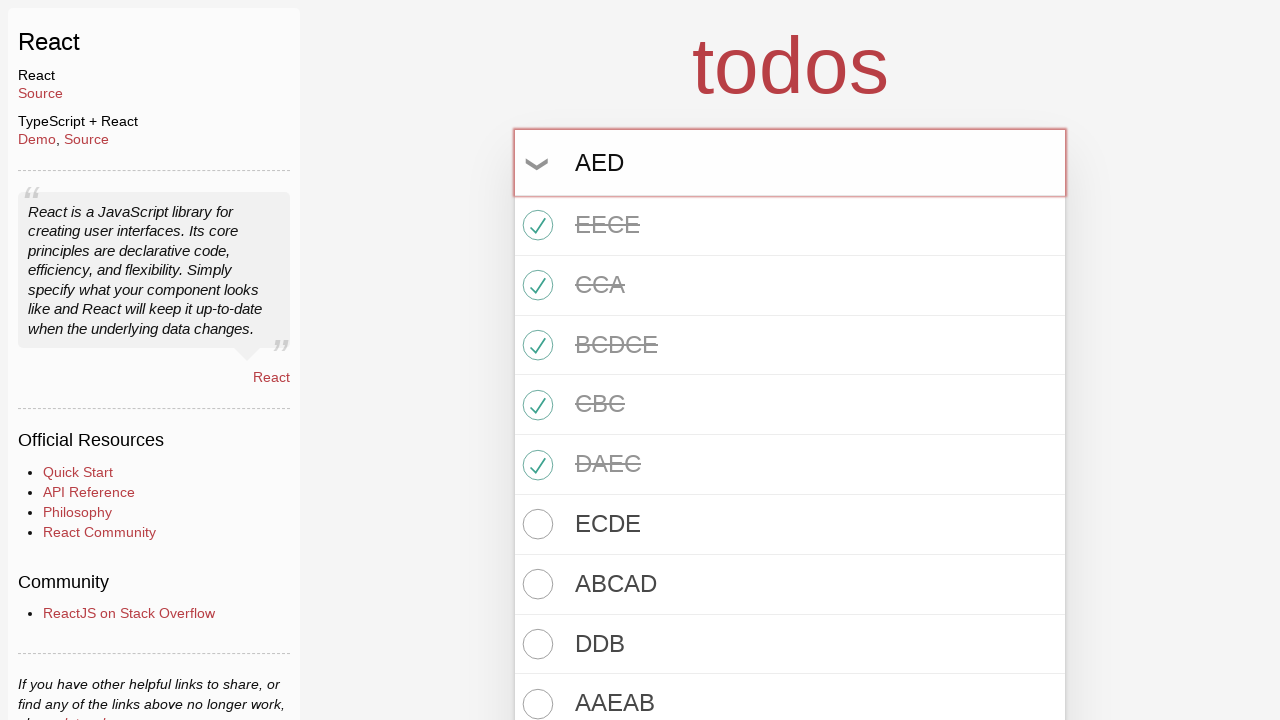

Pressed Enter to create todo 'AED' on input#todo-input
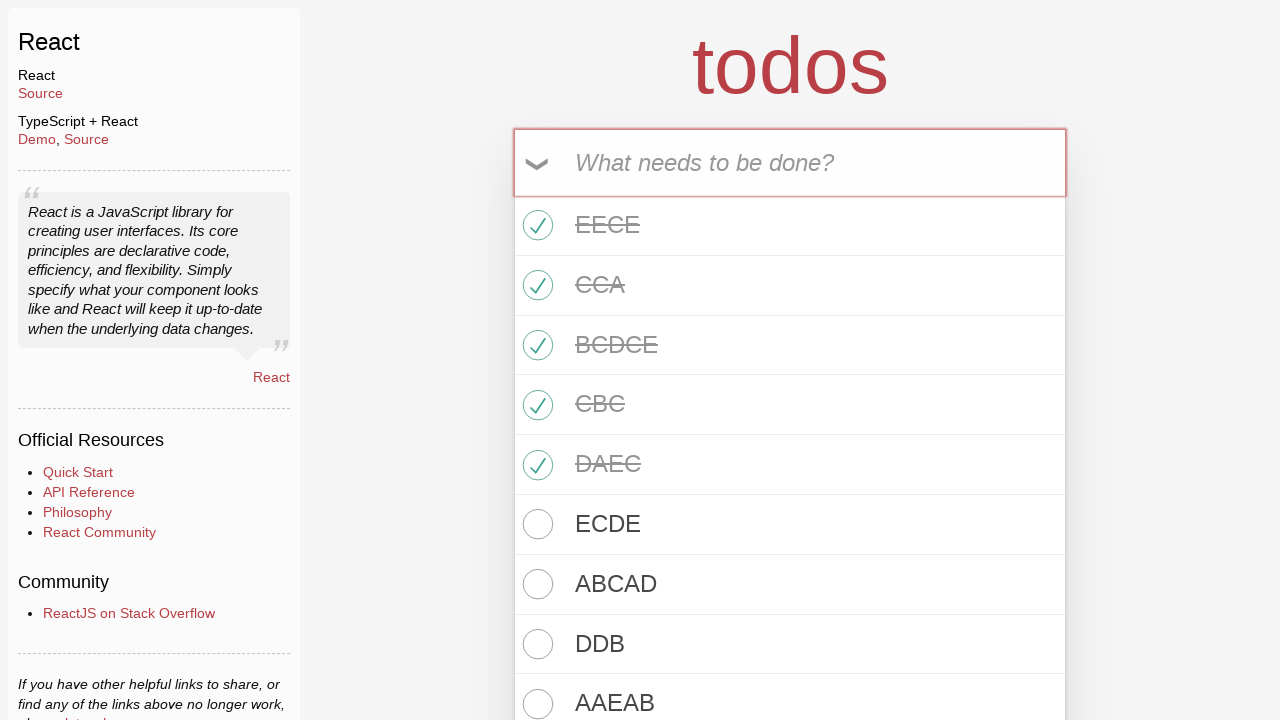

Filled todo input with 'ECDE' on input#todo-input
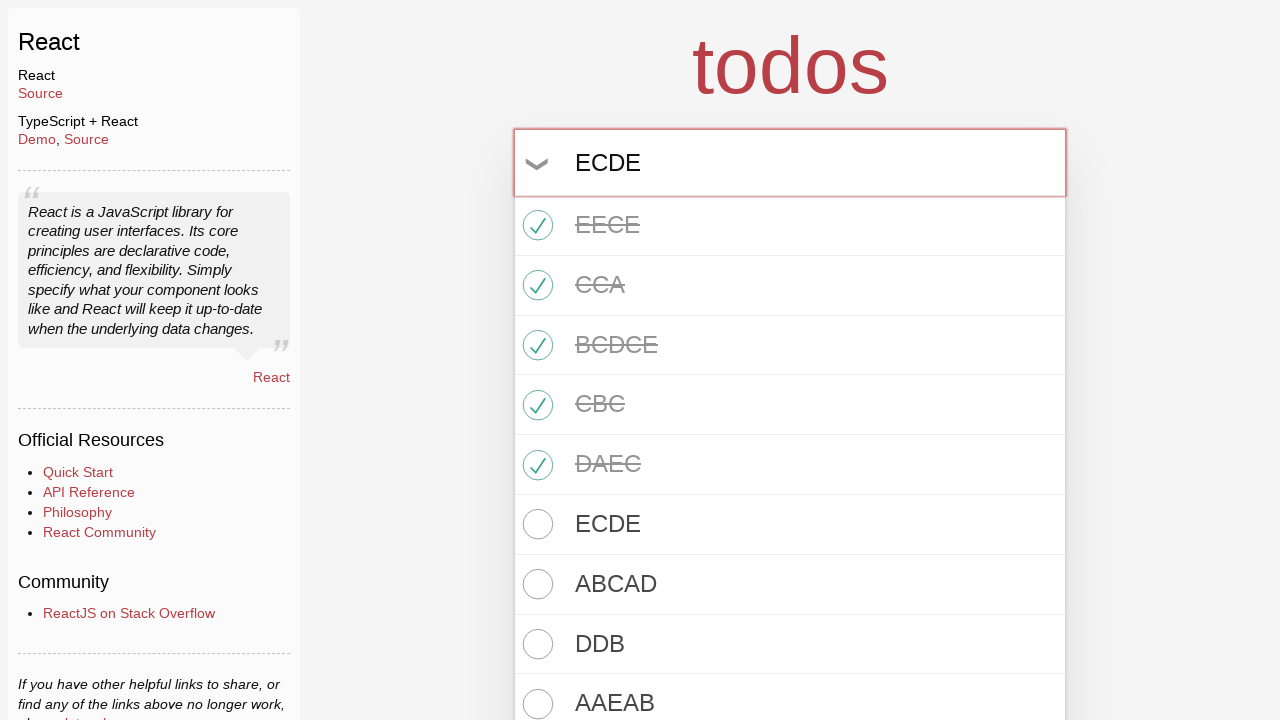

Pressed Enter to create todo 'ECDE' on input#todo-input
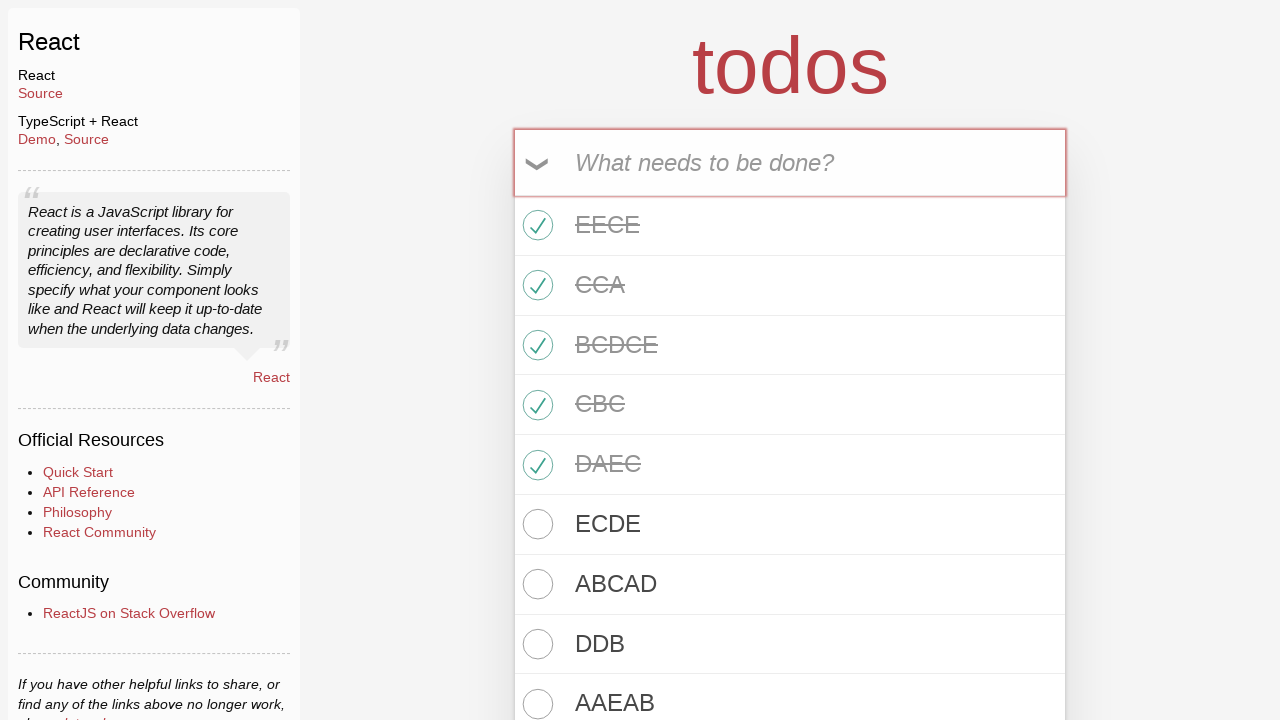

Filled todo input with 'CBE' on input#todo-input
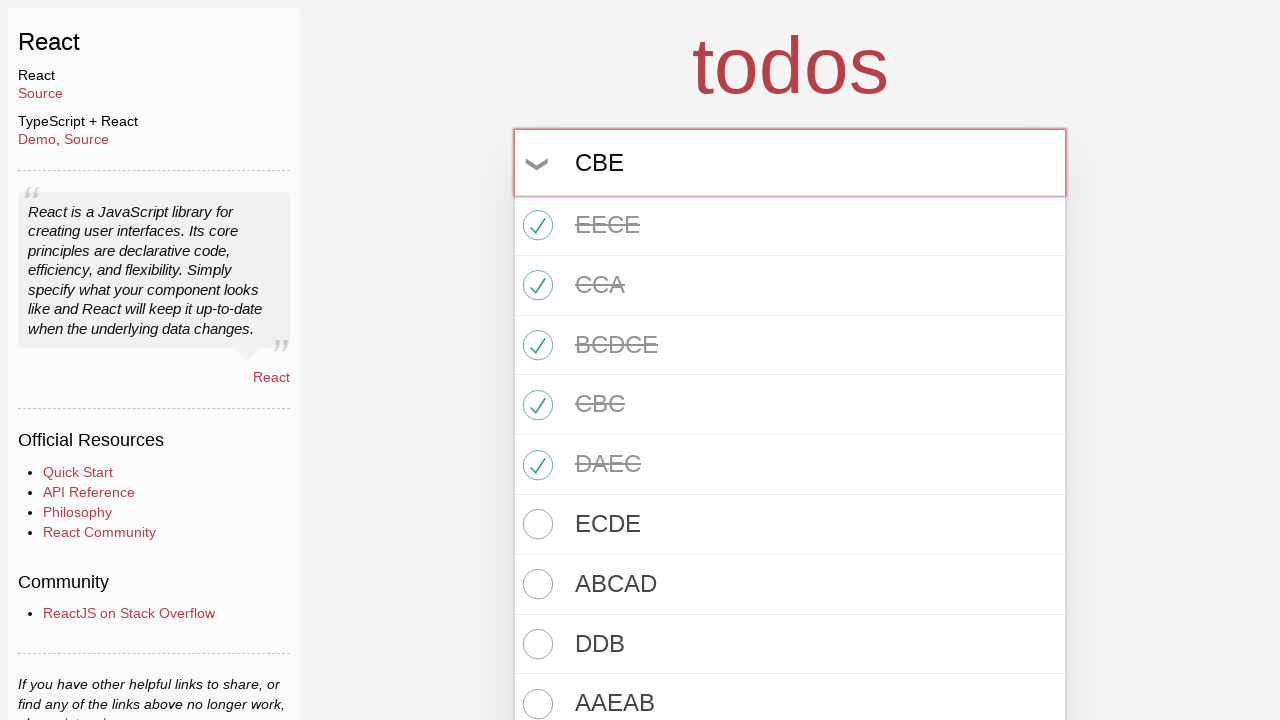

Pressed Enter to create todo 'CBE' on input#todo-input
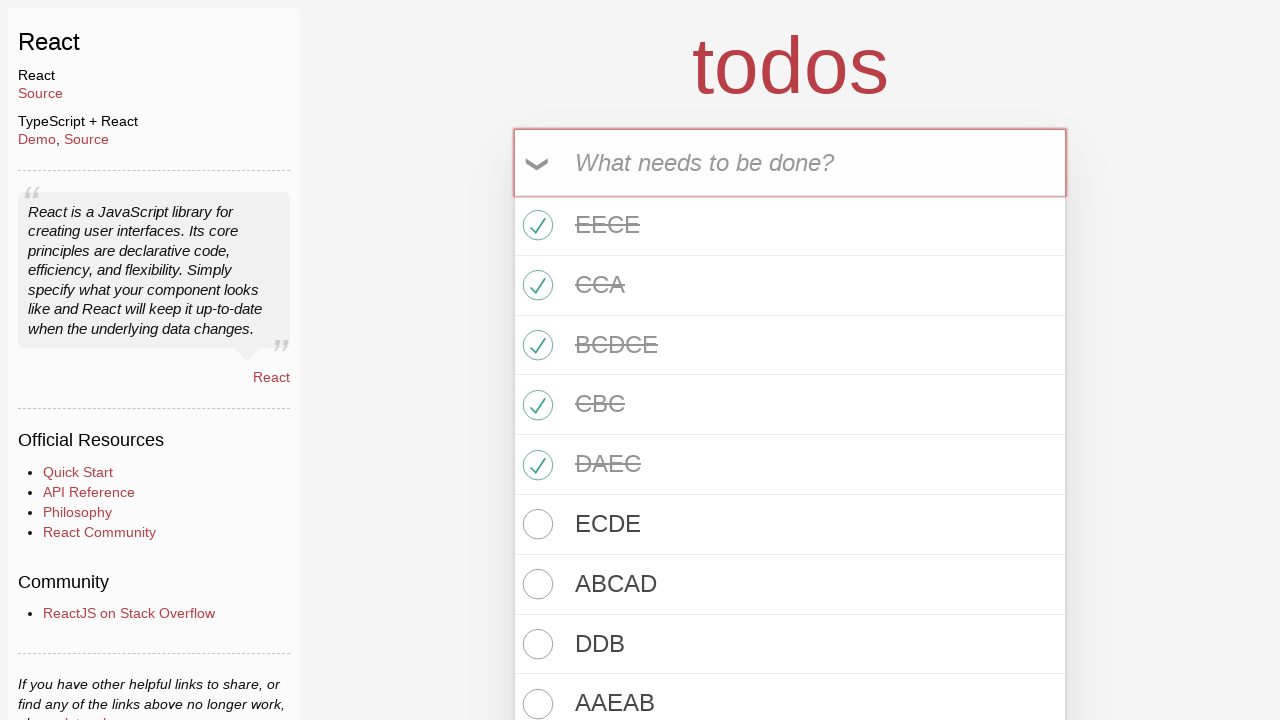

Waited for todo list to load, All tab is active
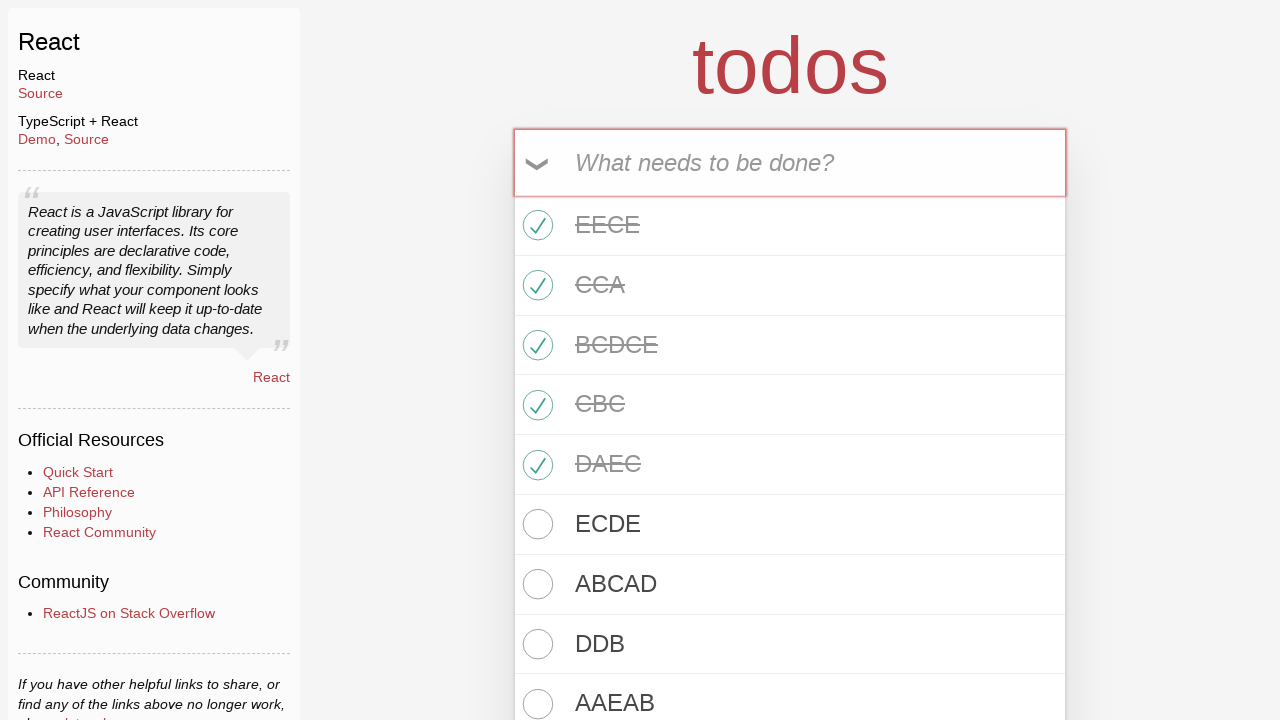

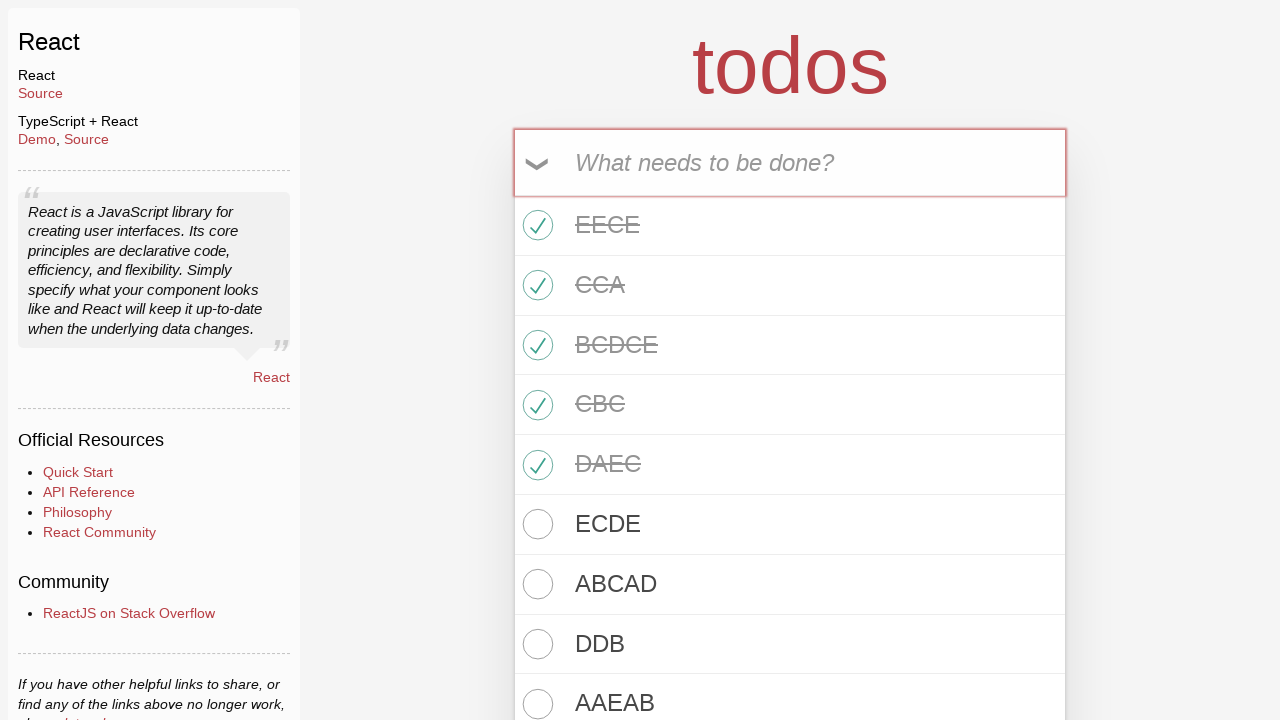